Tests dropdown functionality on a travel booking page by selecting different currency options and adjusting passenger count

Starting URL: https://rahulshettyacademy.com/dropdownsPractise/

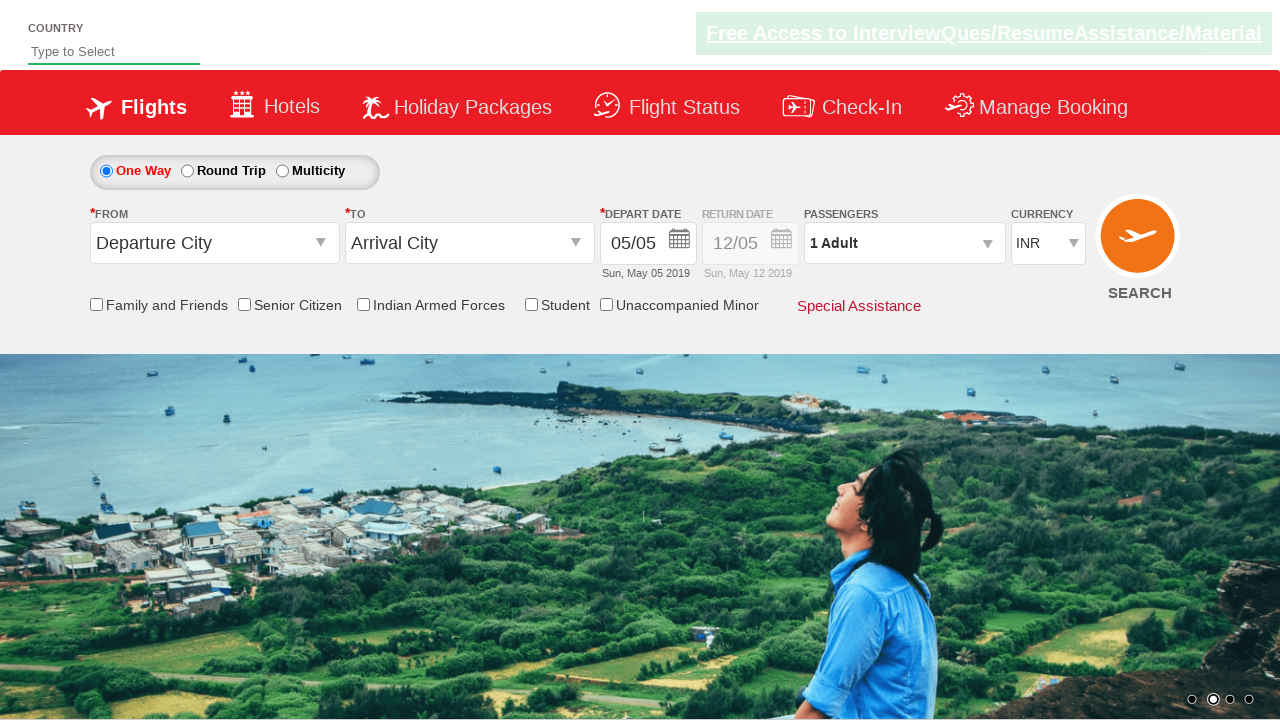

Located currency dropdown element
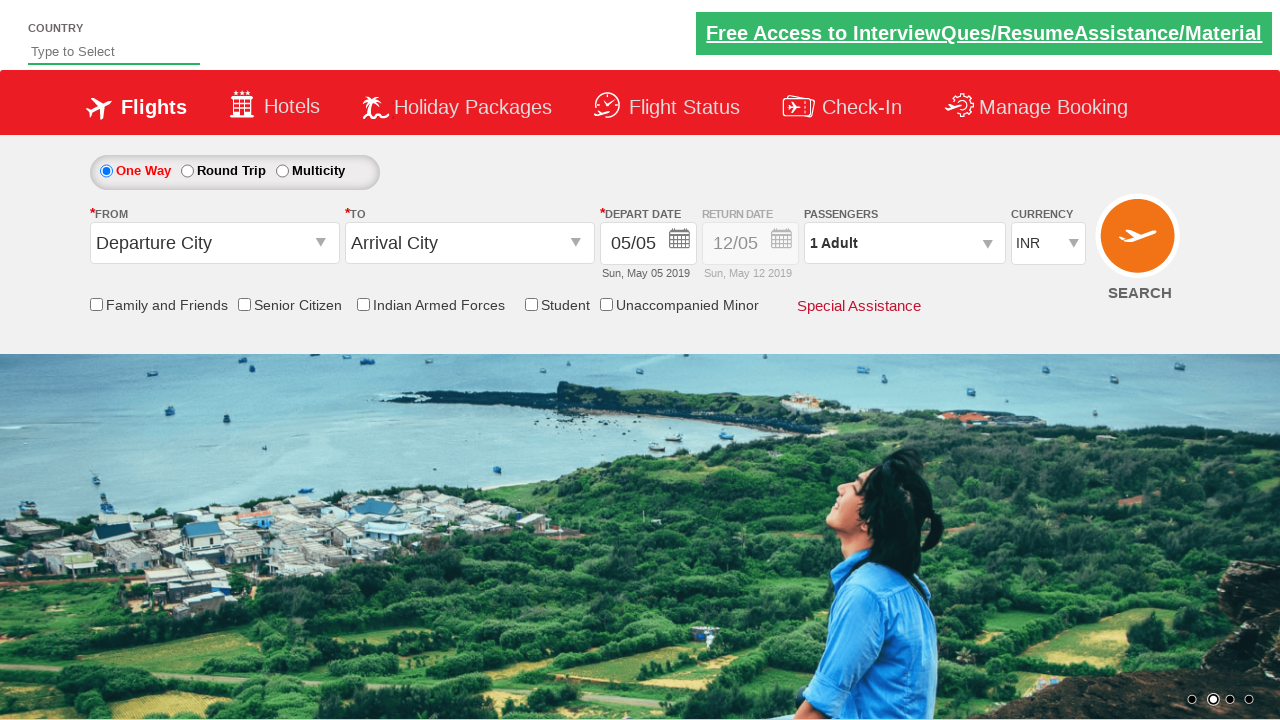

Selected INR currency by index 1 on #ctl00_mainContent_DropDownListCurrency
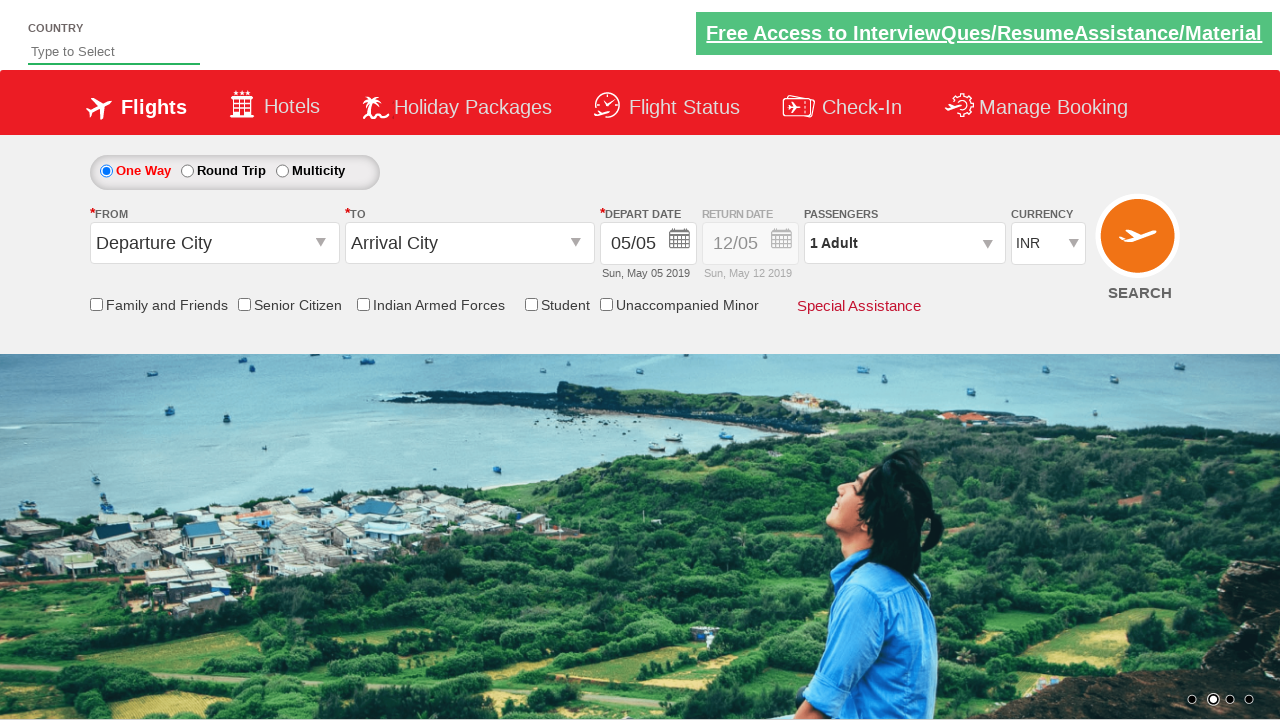

Selected AED currency by value on #ctl00_mainContent_DropDownListCurrency
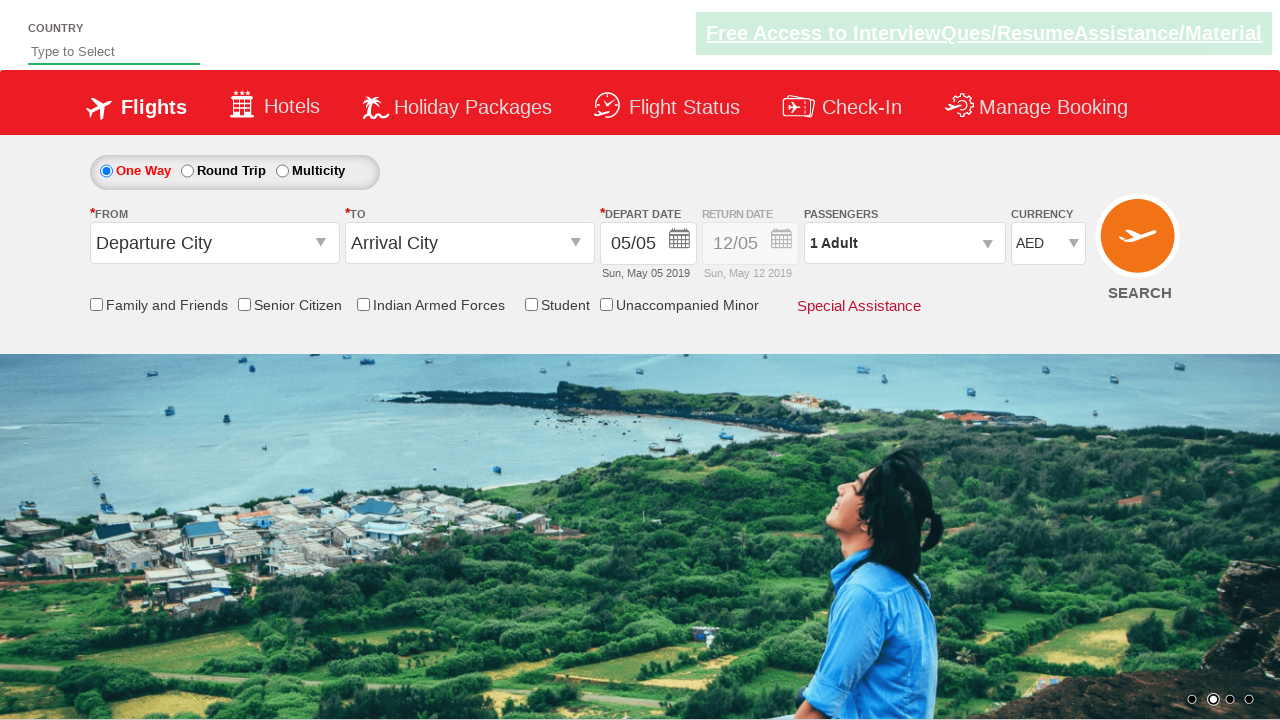

Selected USD currency by value on #ctl00_mainContent_DropDownListCurrency
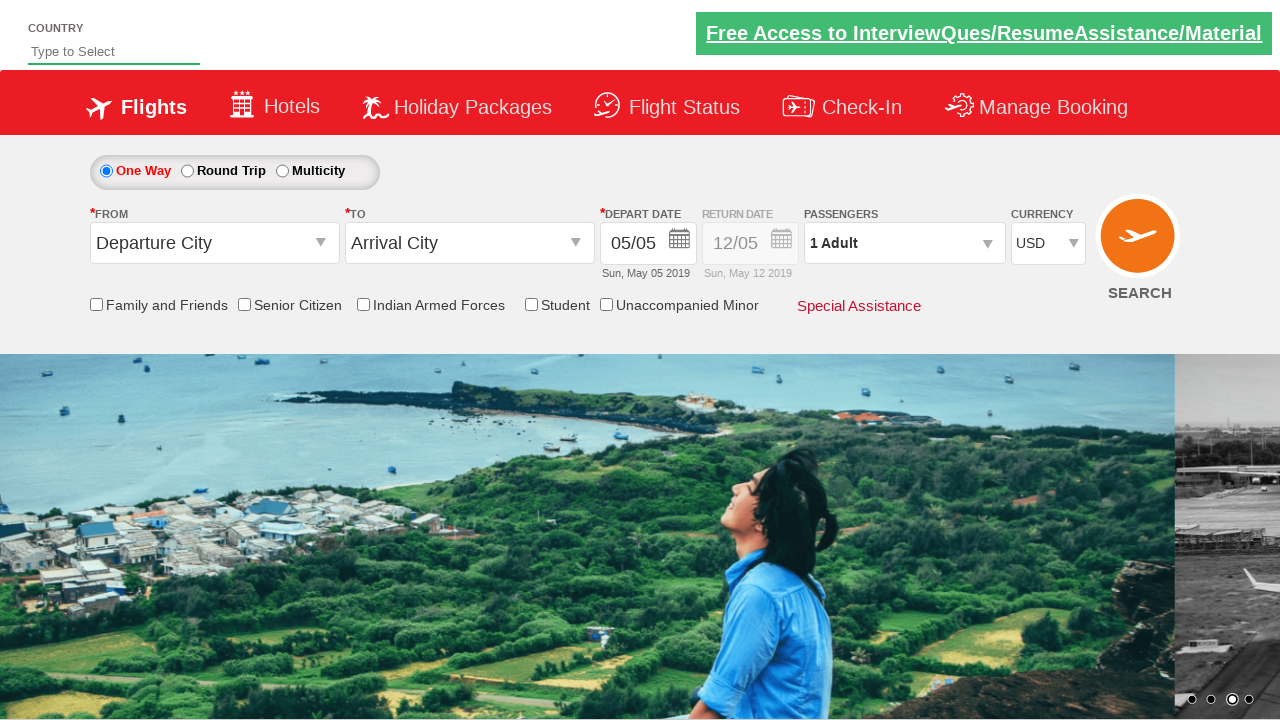

Opened passenger dropdown at (904, 243) on #divpaxinfo
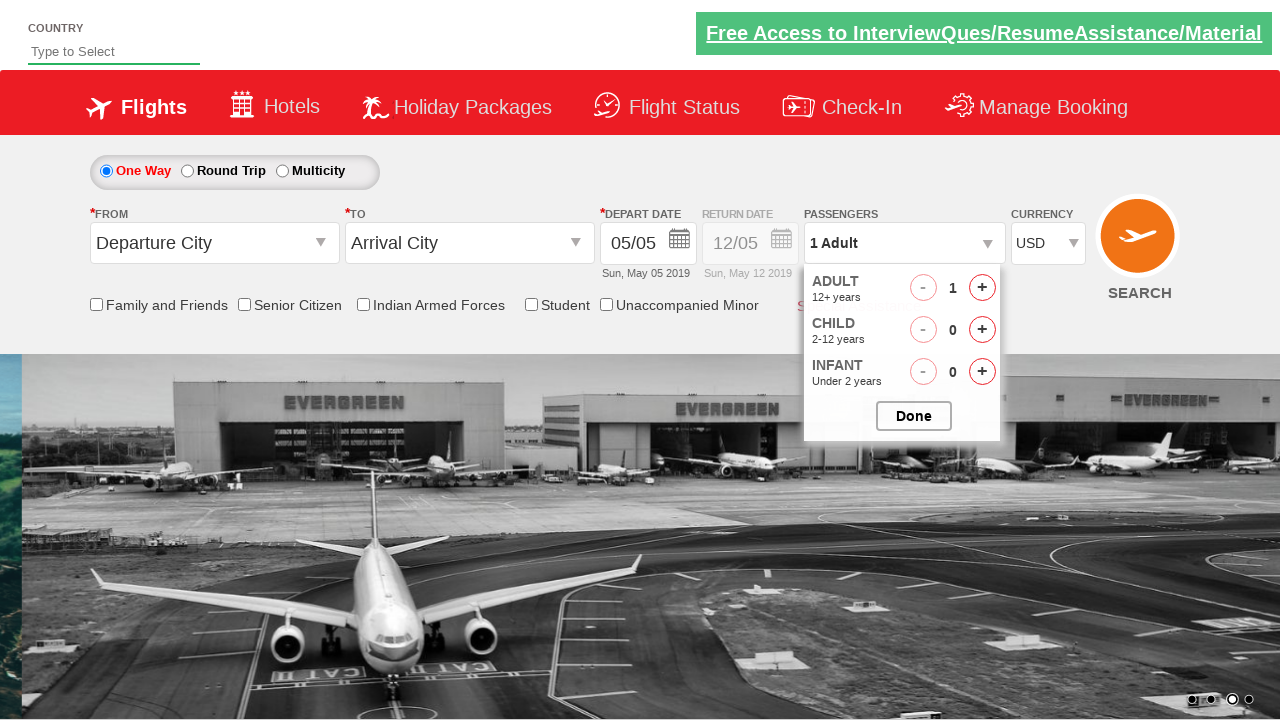

Incremented adult passenger count (iteration 1 of 4) at (982, 288) on #hrefIncAdt
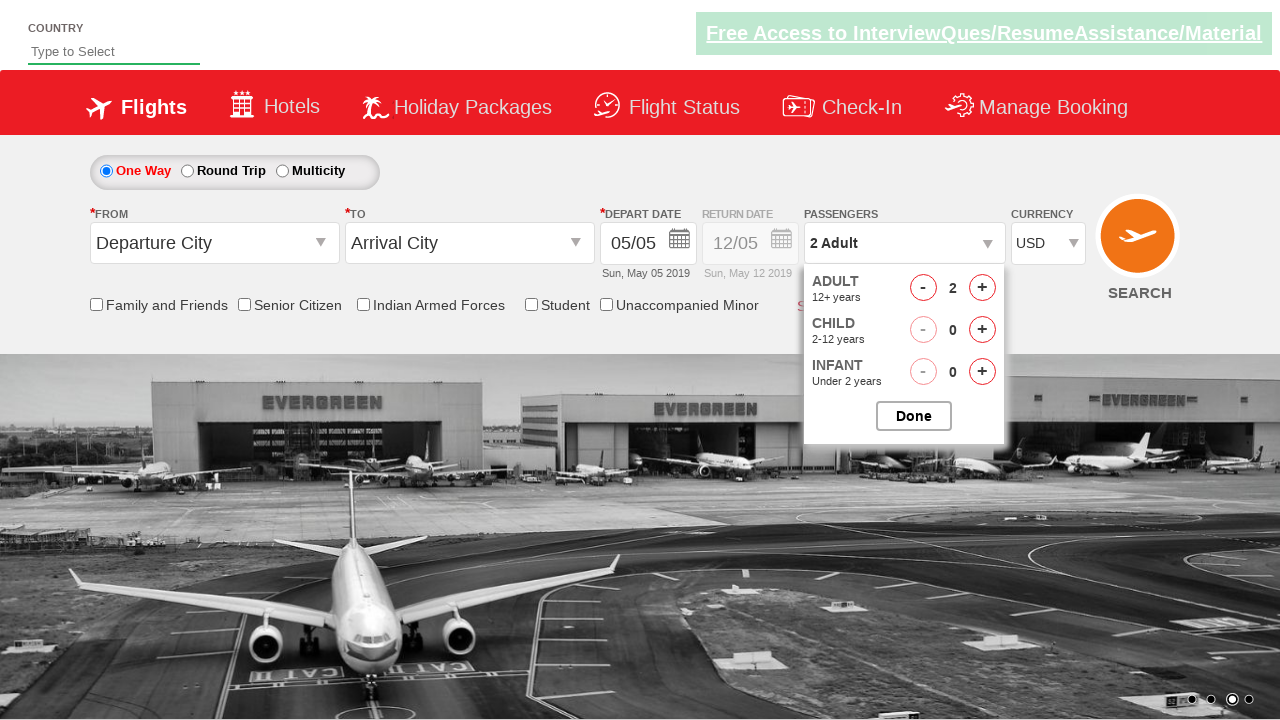

Incremented adult passenger count (iteration 2 of 4) at (982, 288) on #hrefIncAdt
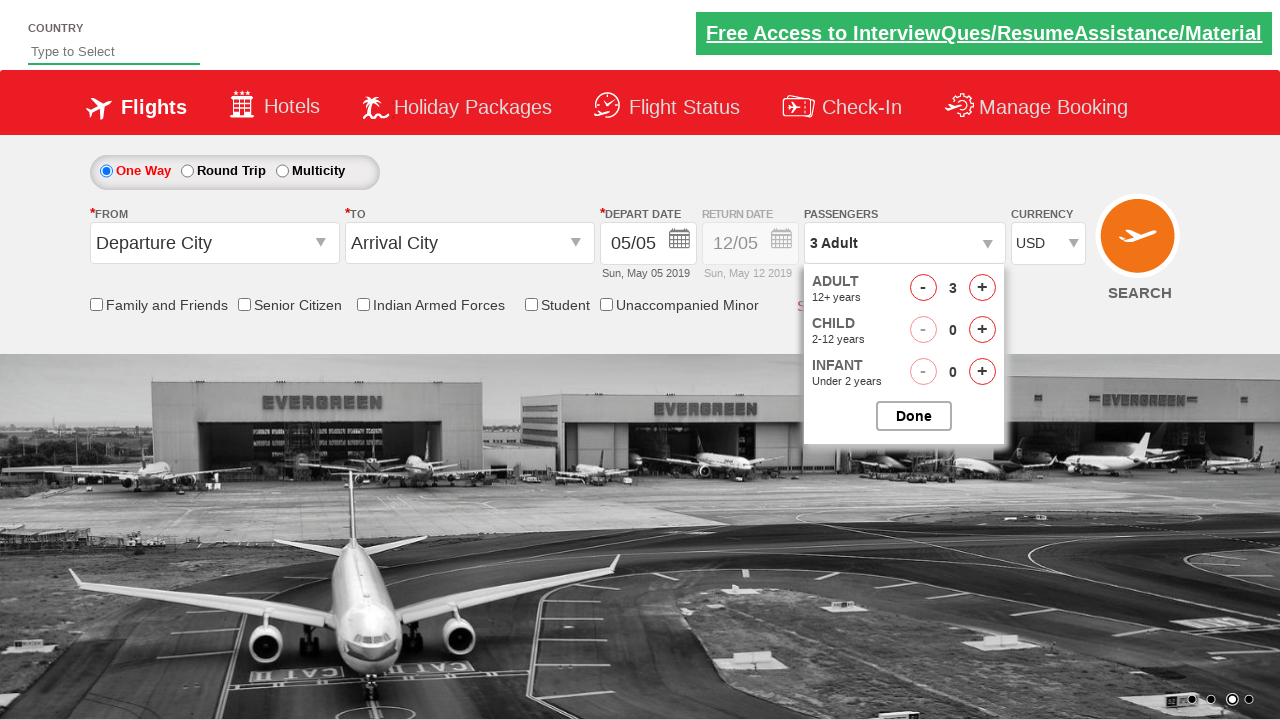

Incremented adult passenger count (iteration 3 of 4) at (982, 288) on #hrefIncAdt
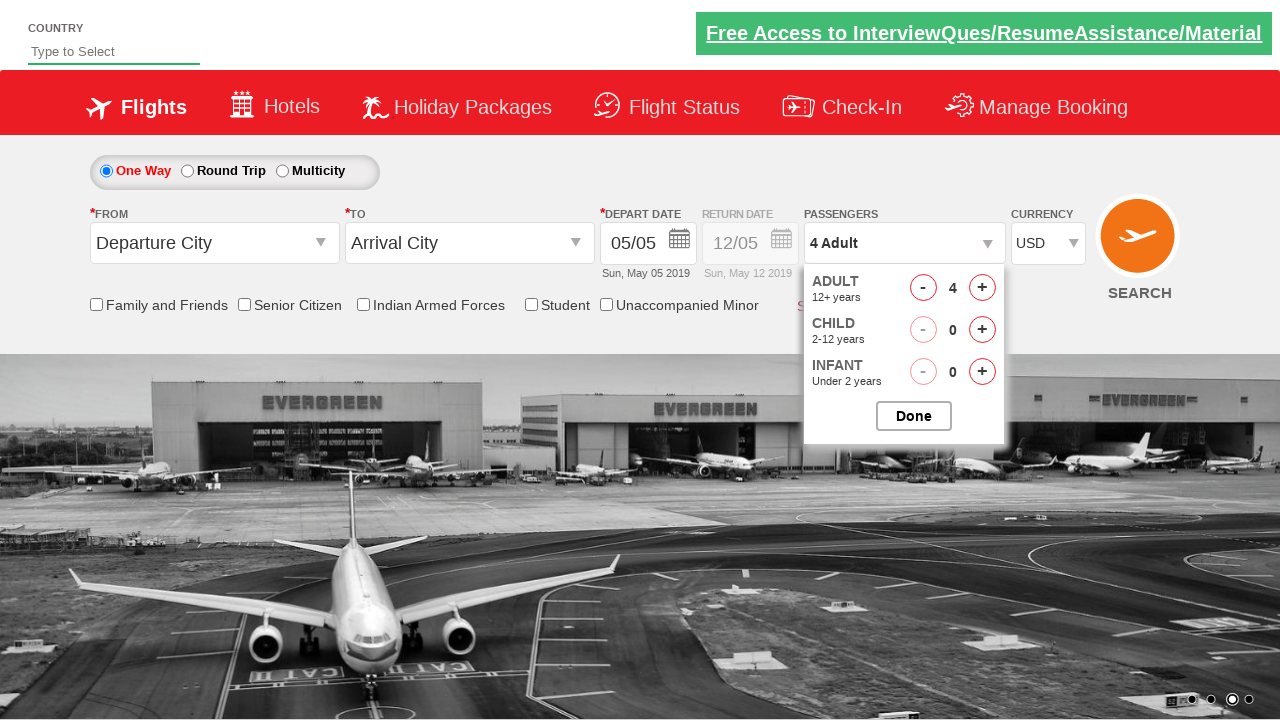

Incremented adult passenger count (iteration 4 of 4) at (982, 288) on #hrefIncAdt
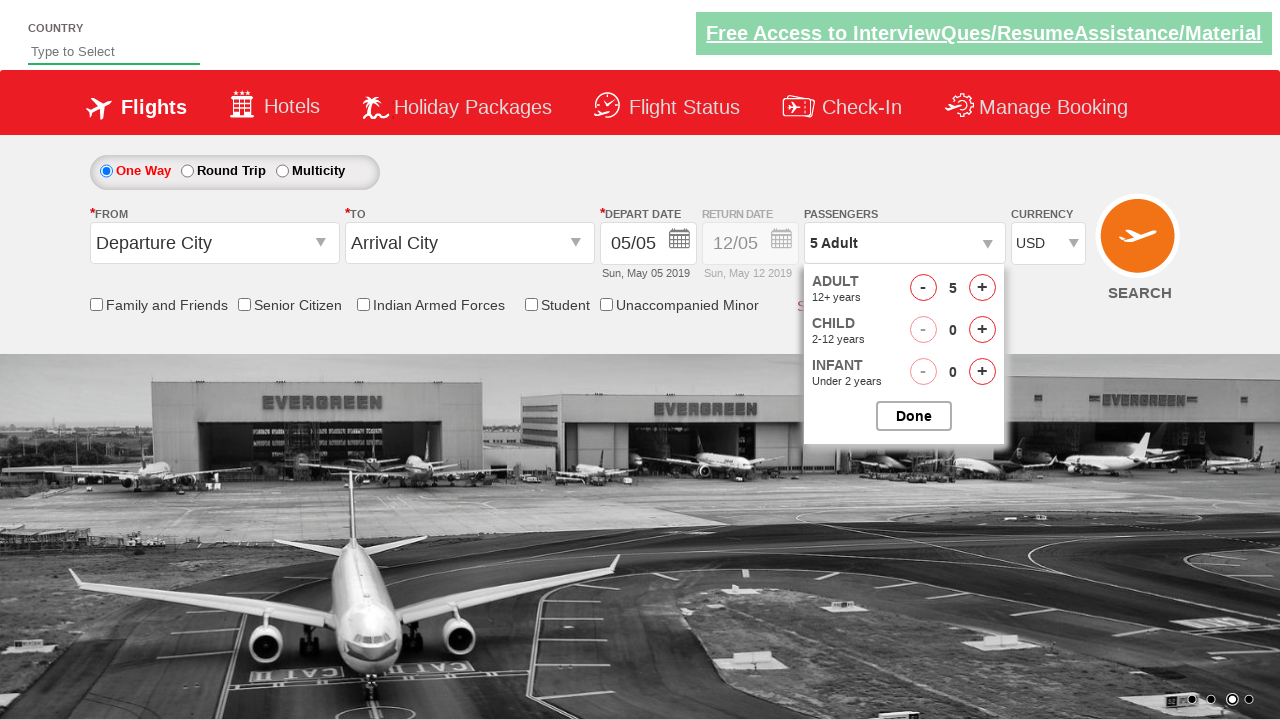

Closed passenger dropdown at (914, 416) on #btnclosepaxoption
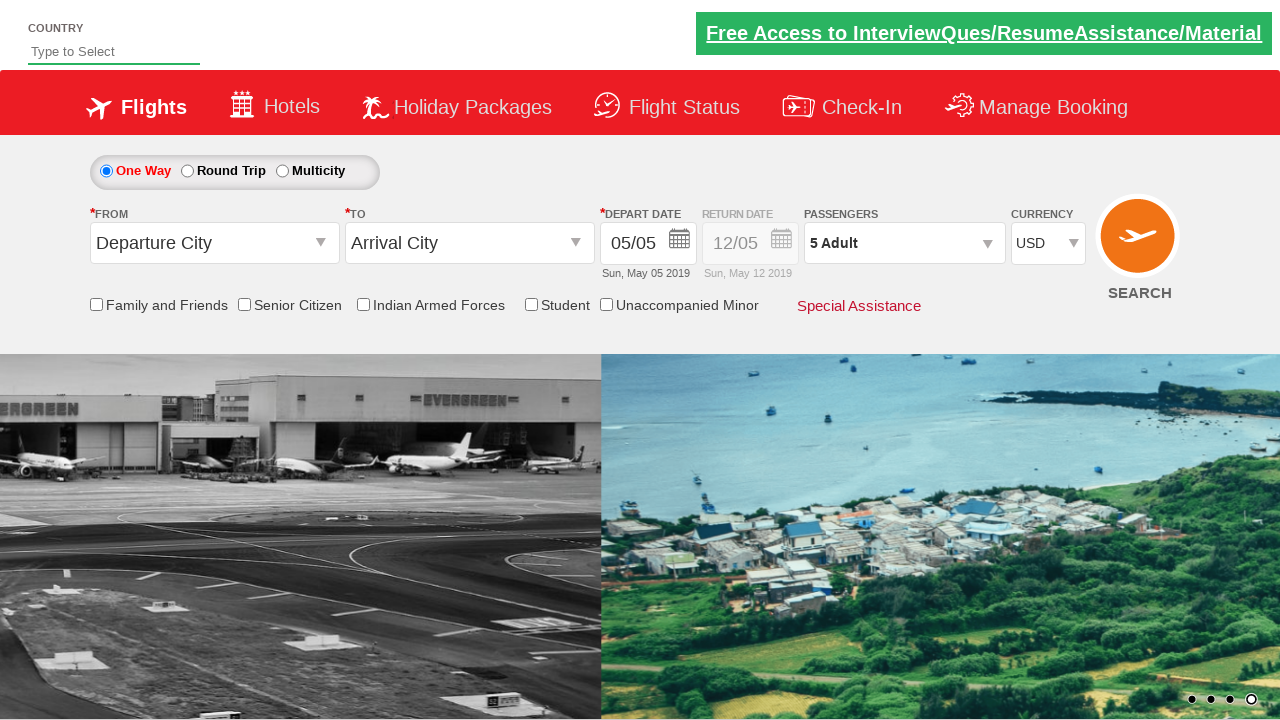

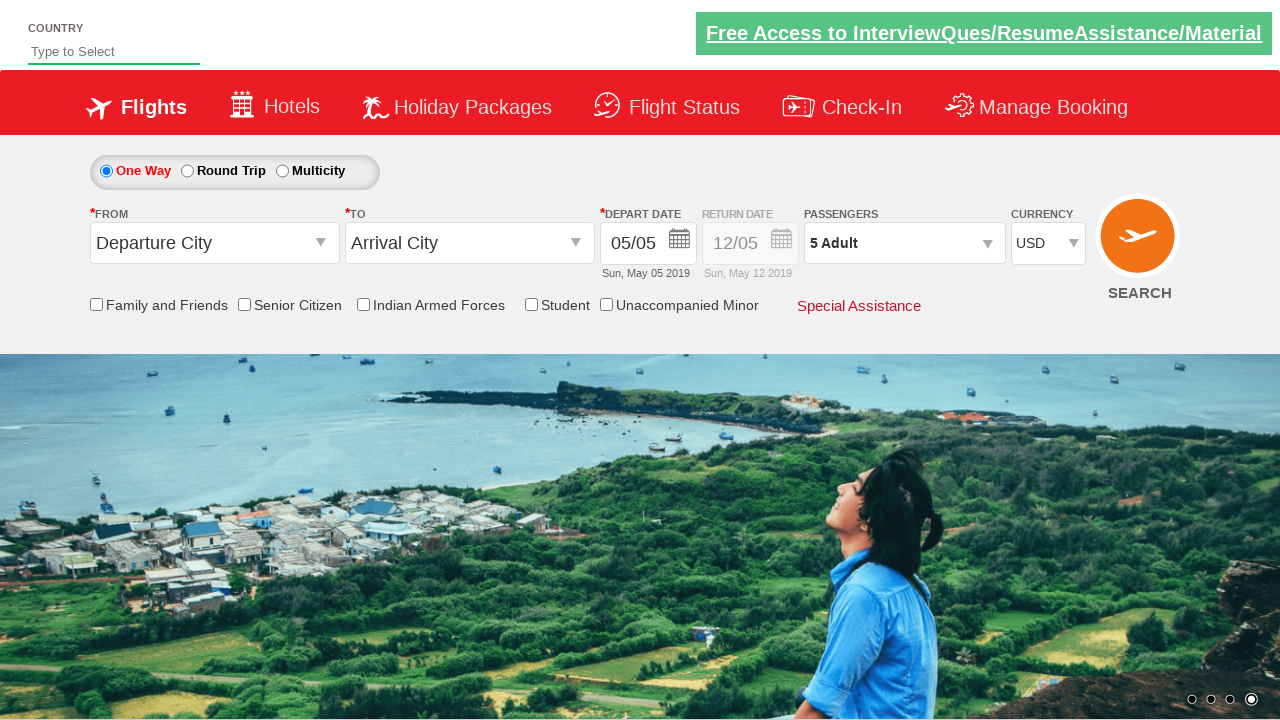